Validates that the headings "Programming Languages" and "Automation Tools" are displayed correctly

Starting URL: https://techglobal-training.com/frontend/

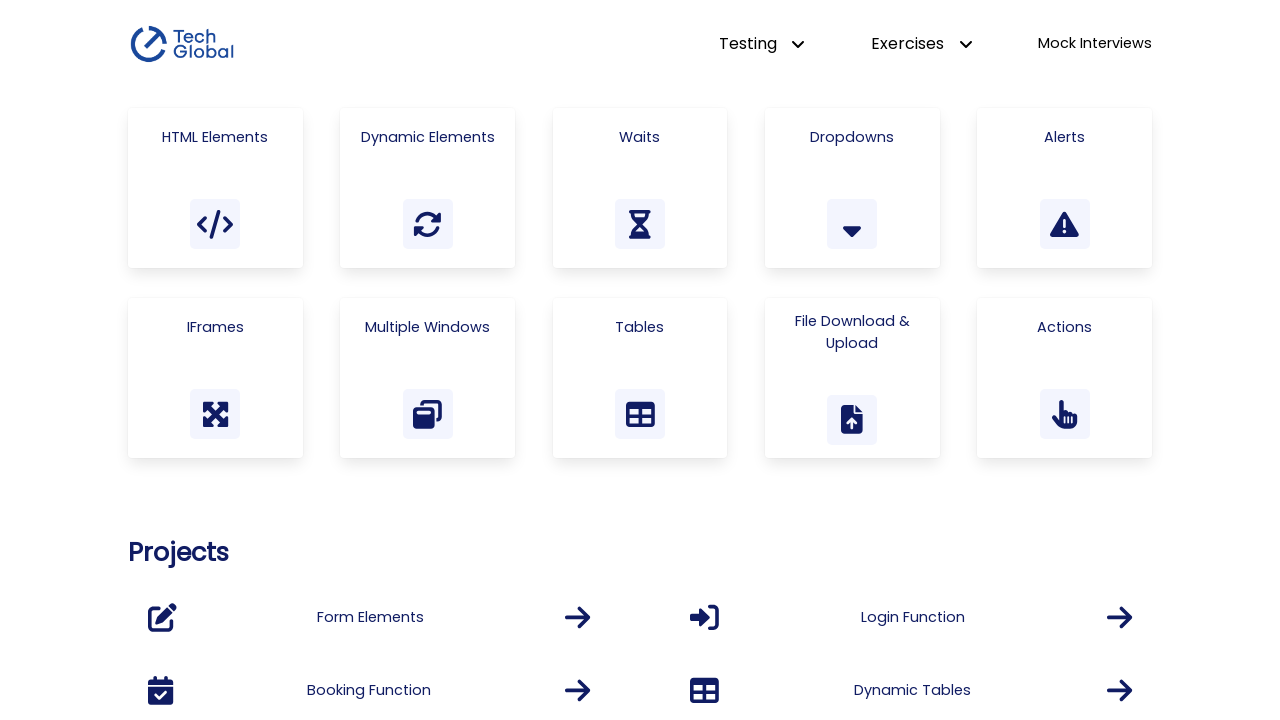

Clicked on 'Xpath-CSS Locators' card at (428, 188) on #card-2
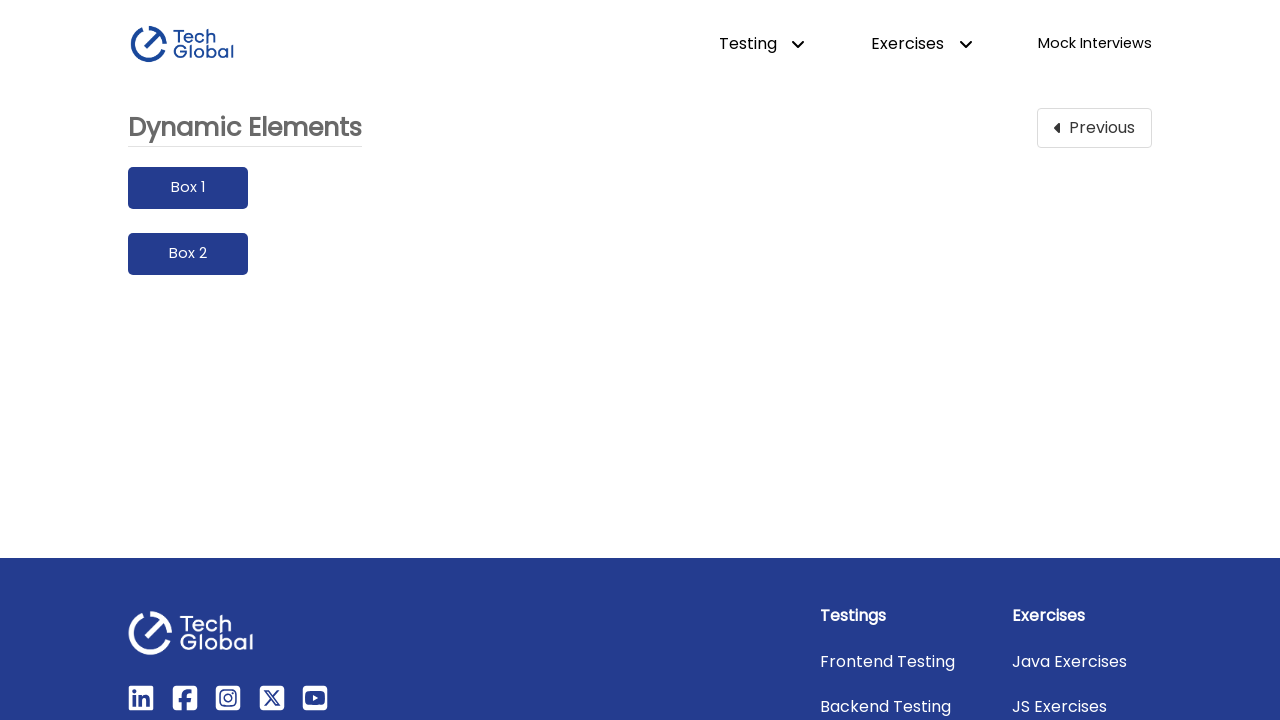

Located all h3 heading elements
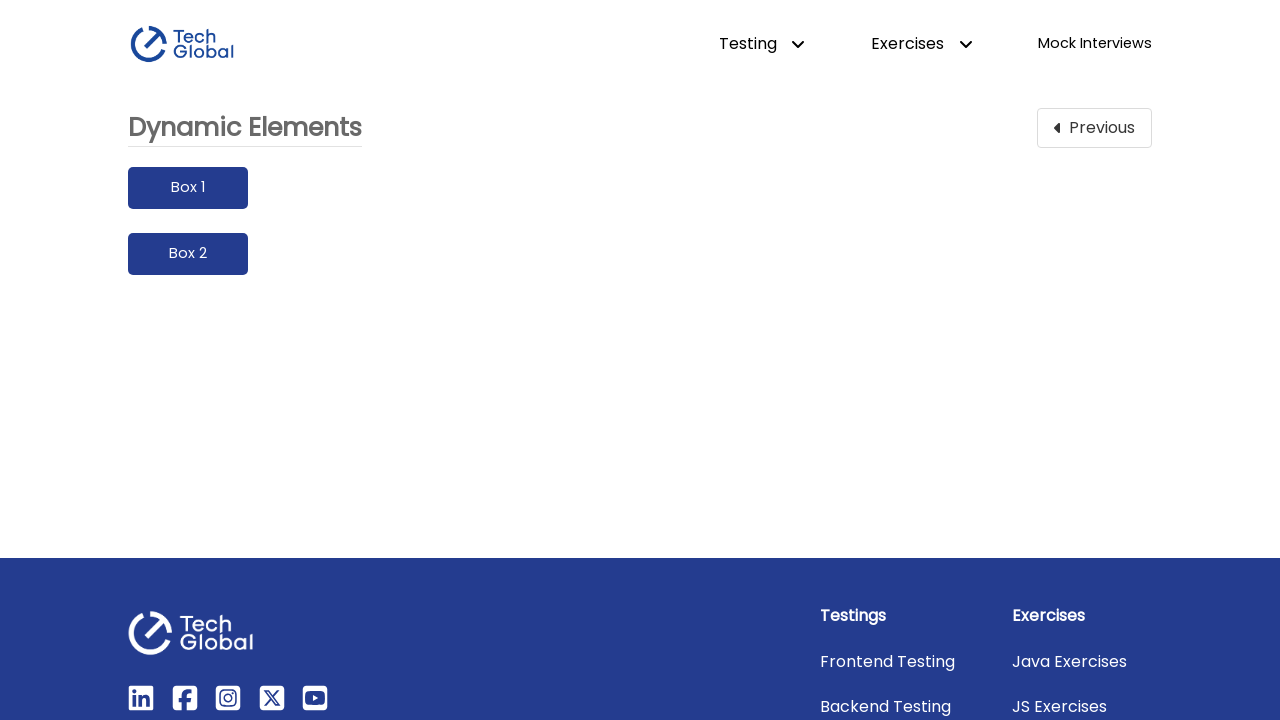

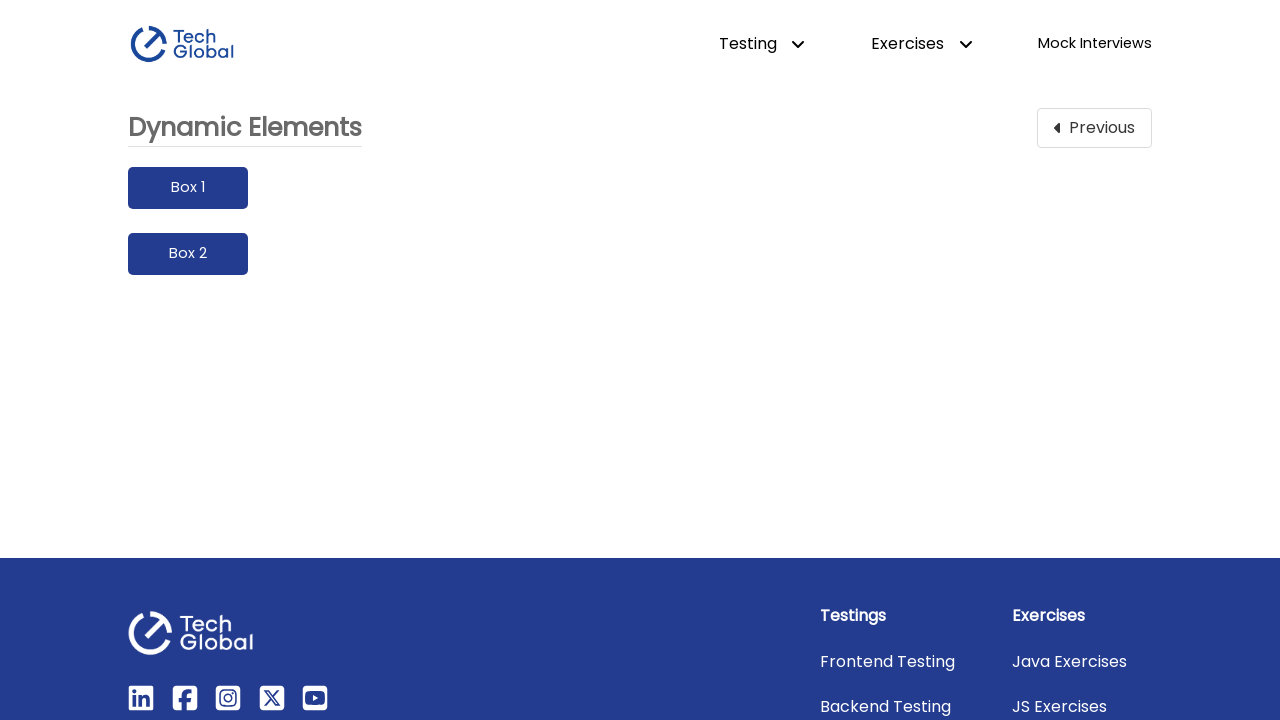